Tests the Frontier internet plan lookup flow by entering an address, handling the address confirmation, and navigating through available plan packages.

Starting URL: https://frontier.com/buy

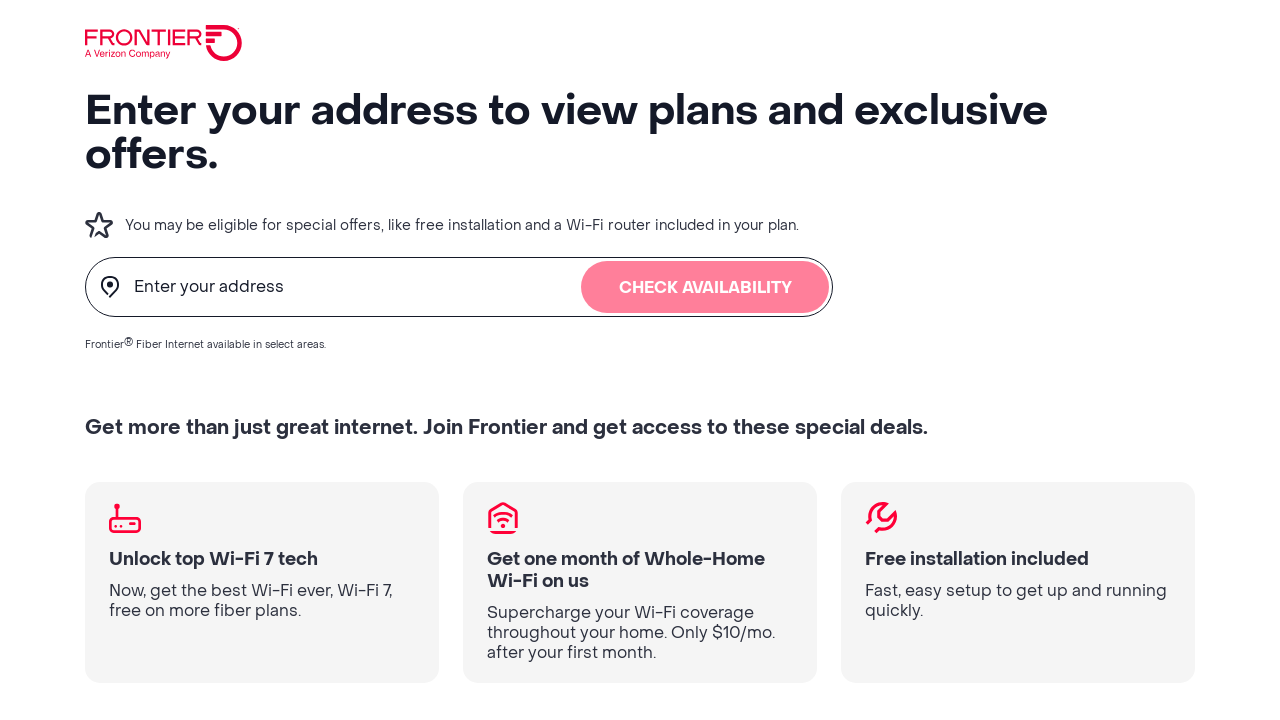

Address input field loaded
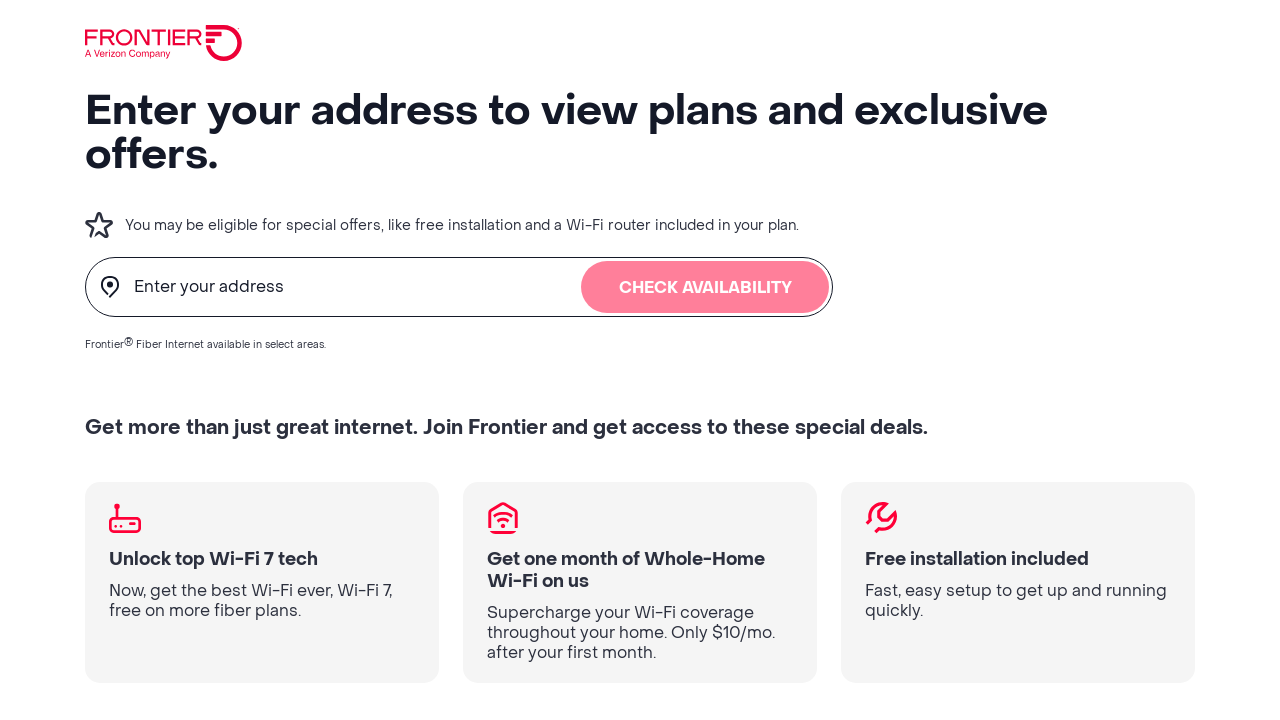

Typed address part: 123 Main St on #street-address
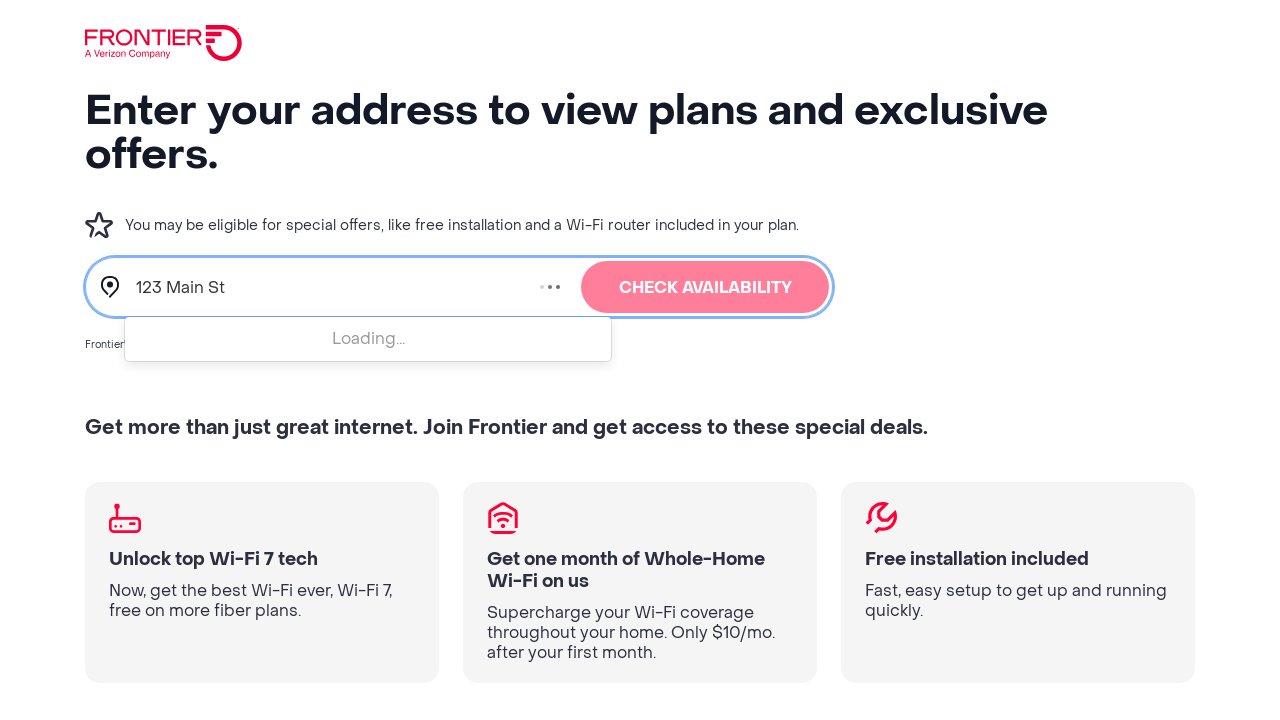

Pressed Space key
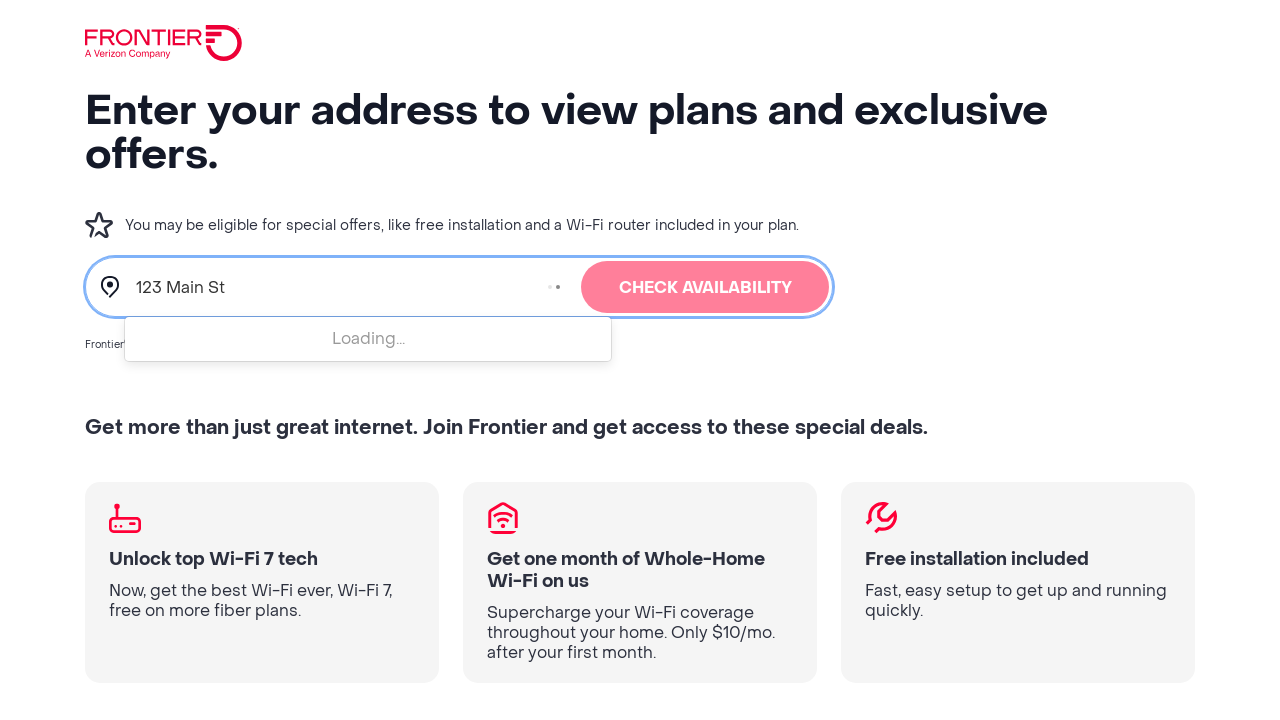

Waited 200ms between address parts
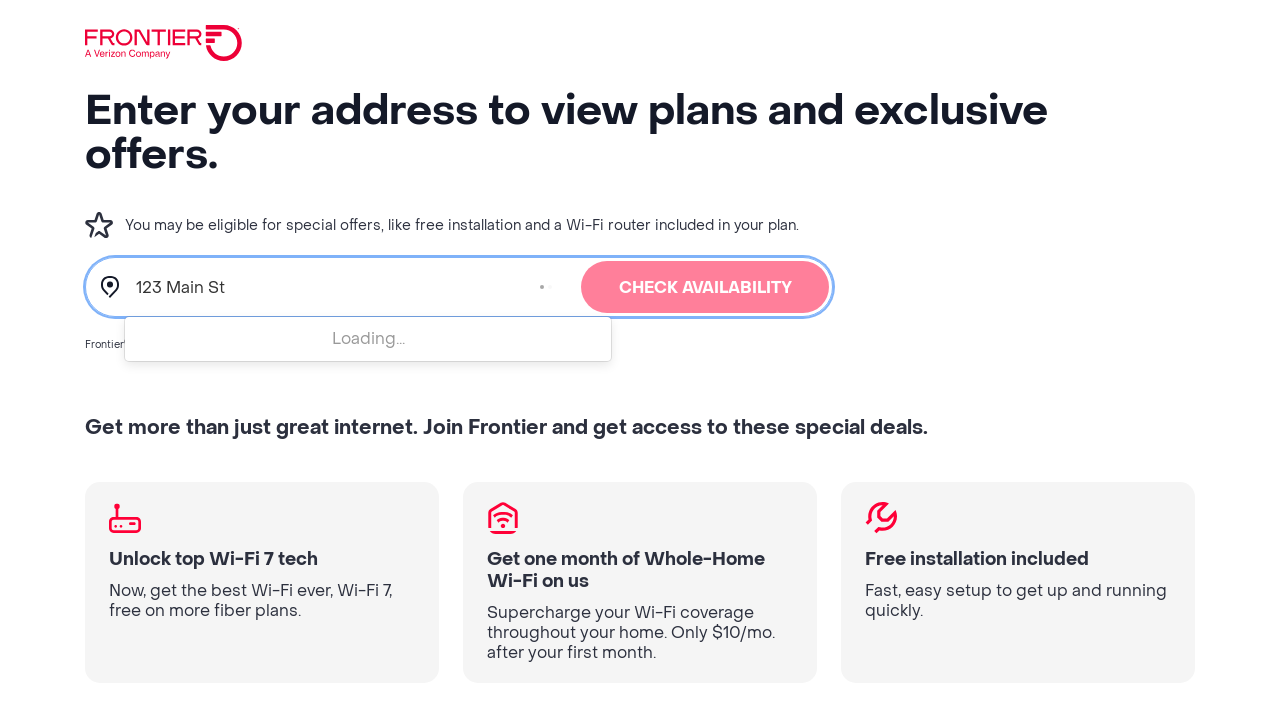

Typed address part: Austin on #street-address
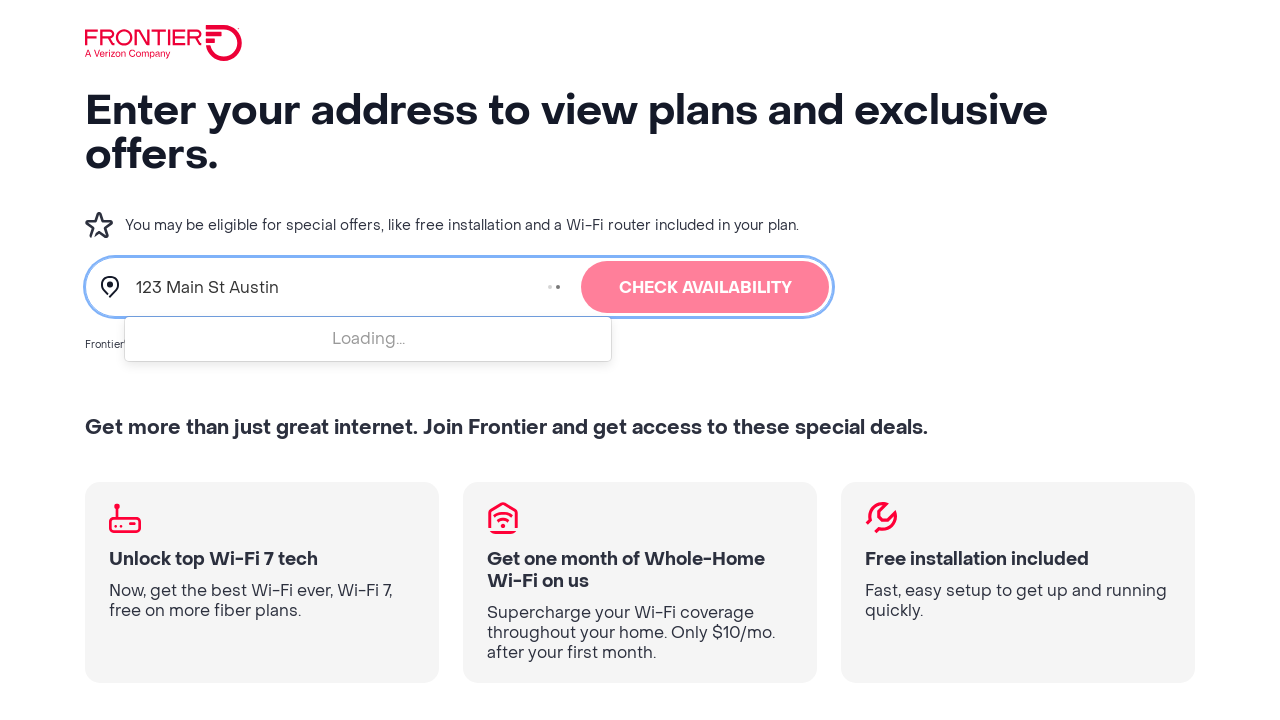

Pressed Space key
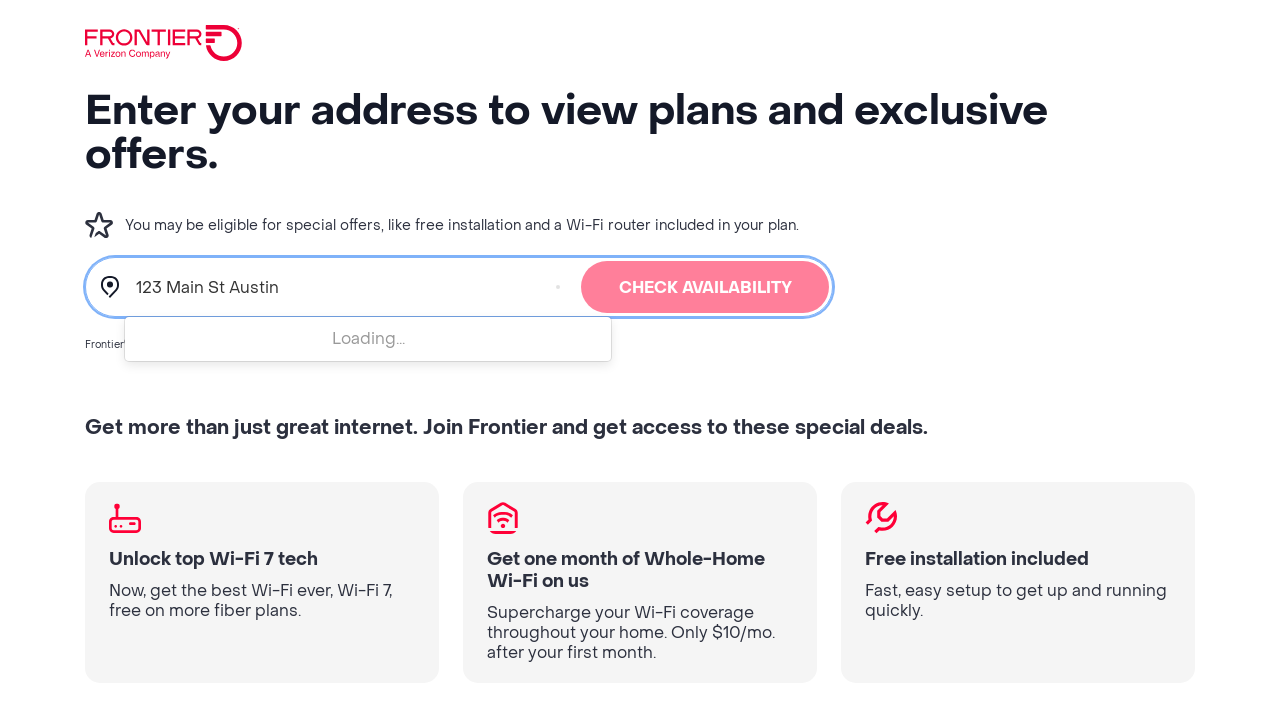

Waited 200ms between address parts
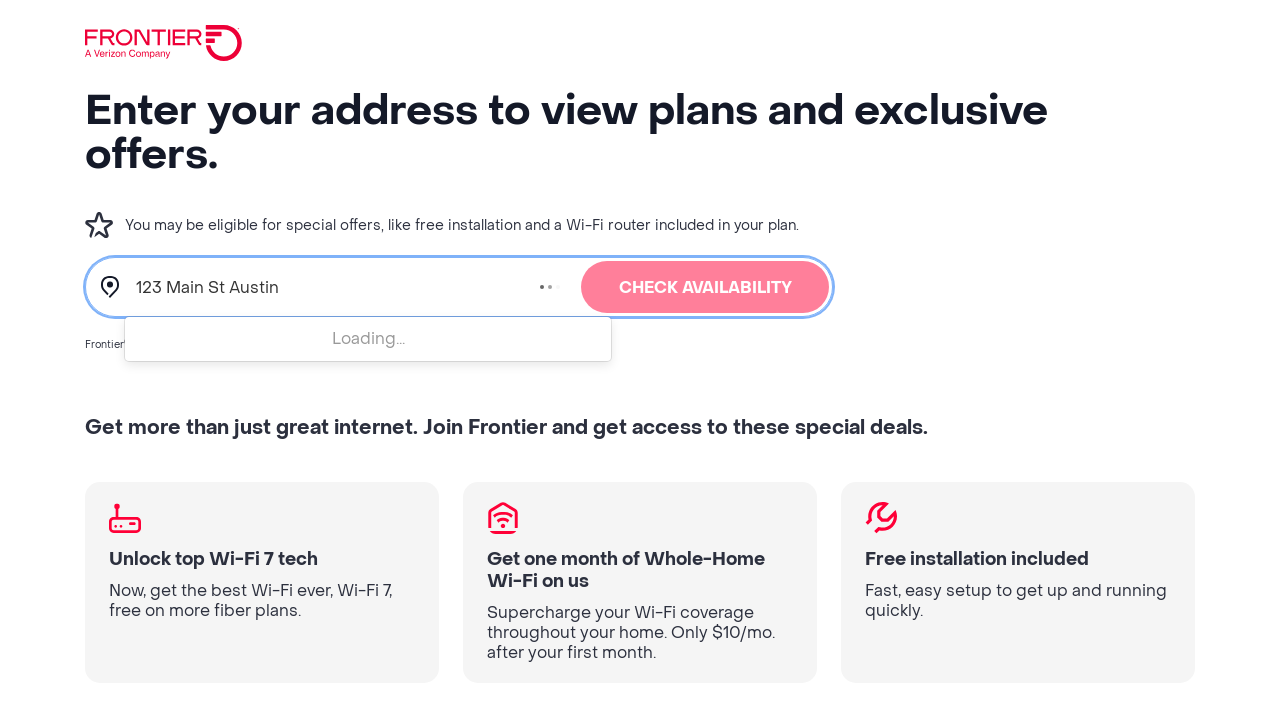

Typed address part: TX 78701 on #street-address
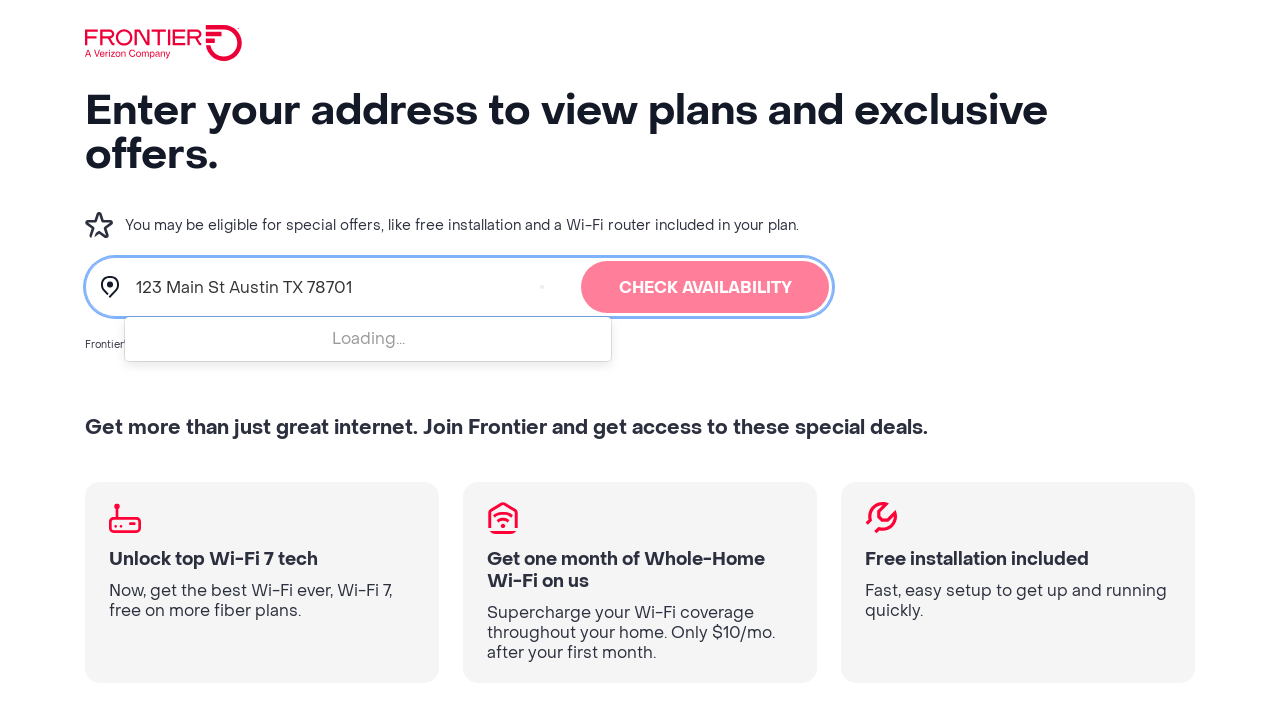

Pressed Space key
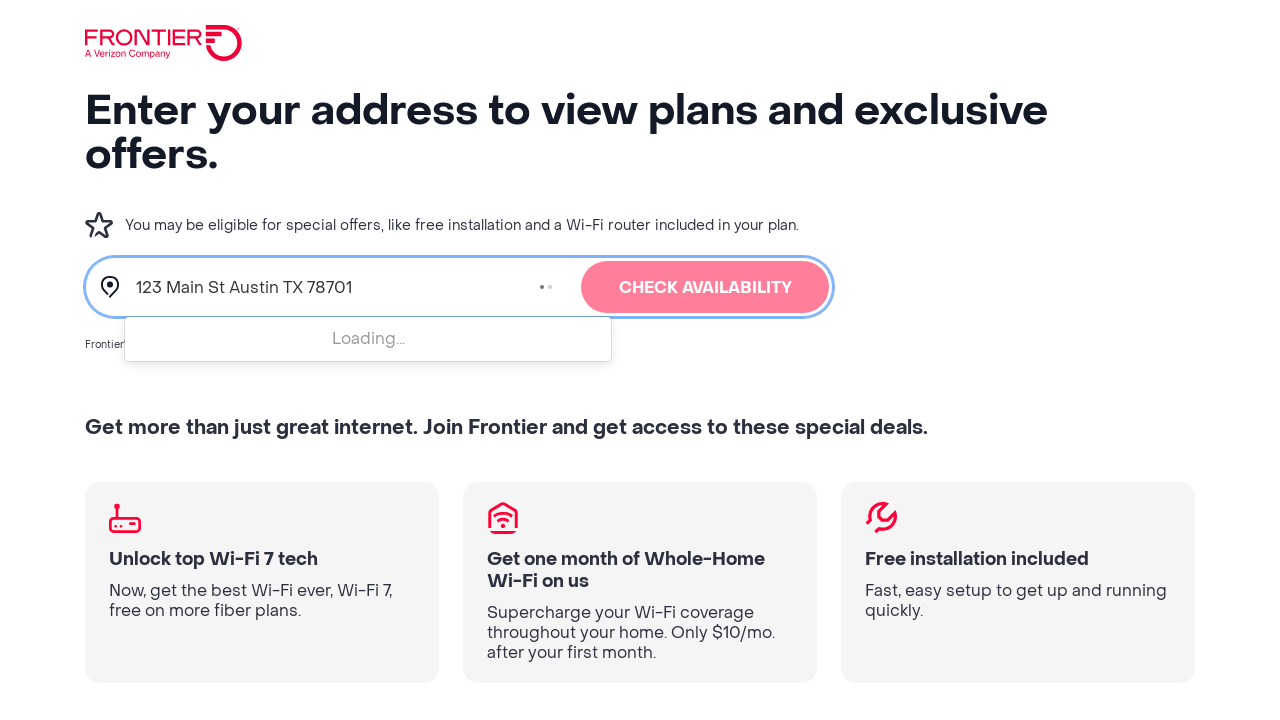

Waited 200ms between address parts
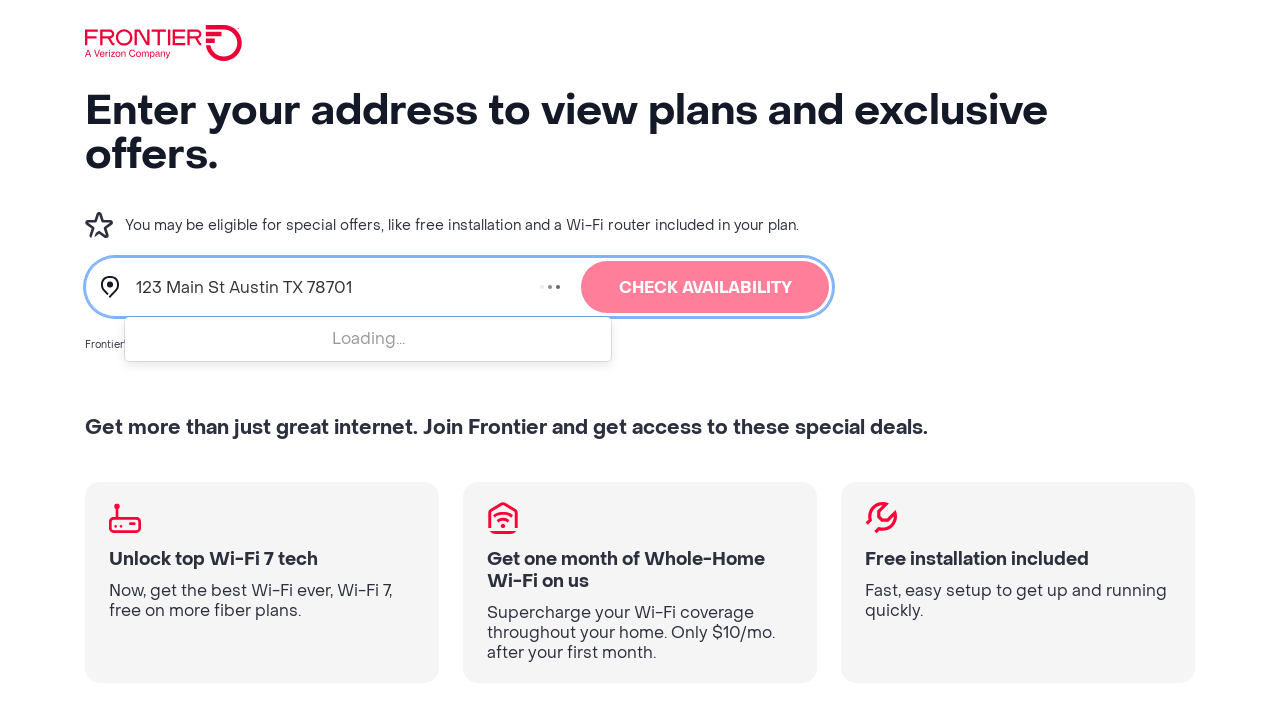

Waited 1500ms for address processing
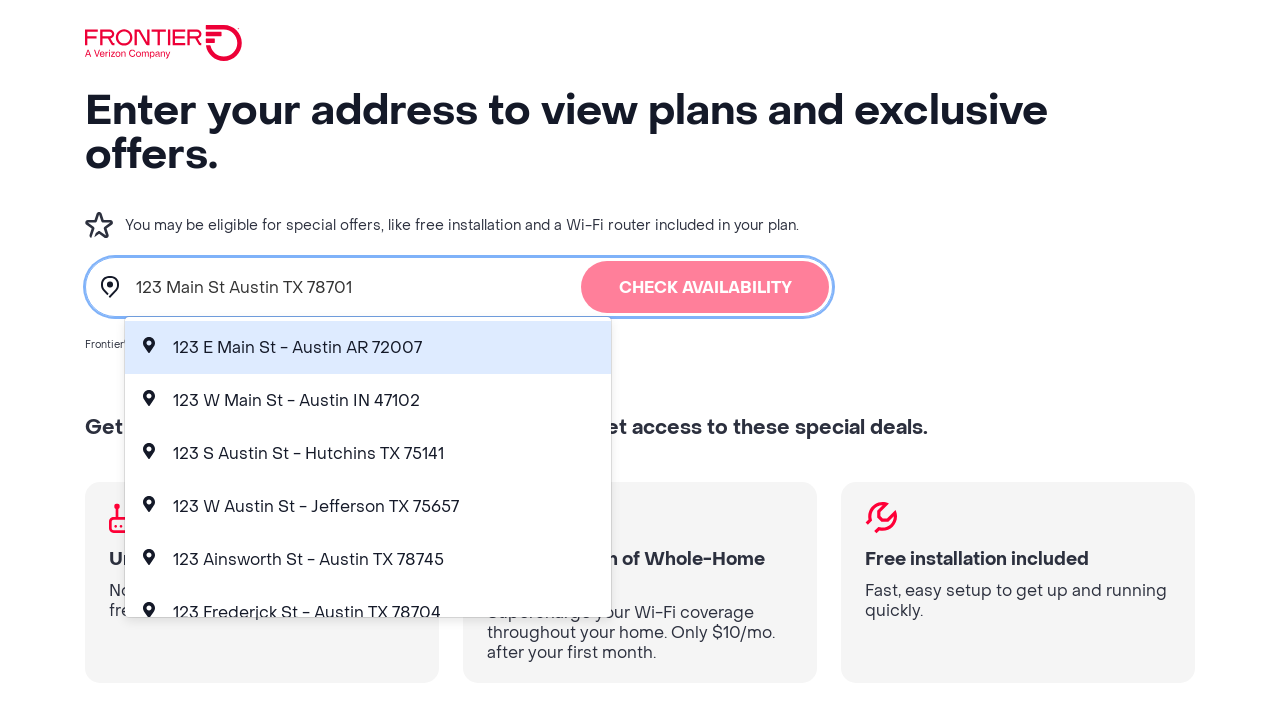

Pressed Enter to submit address
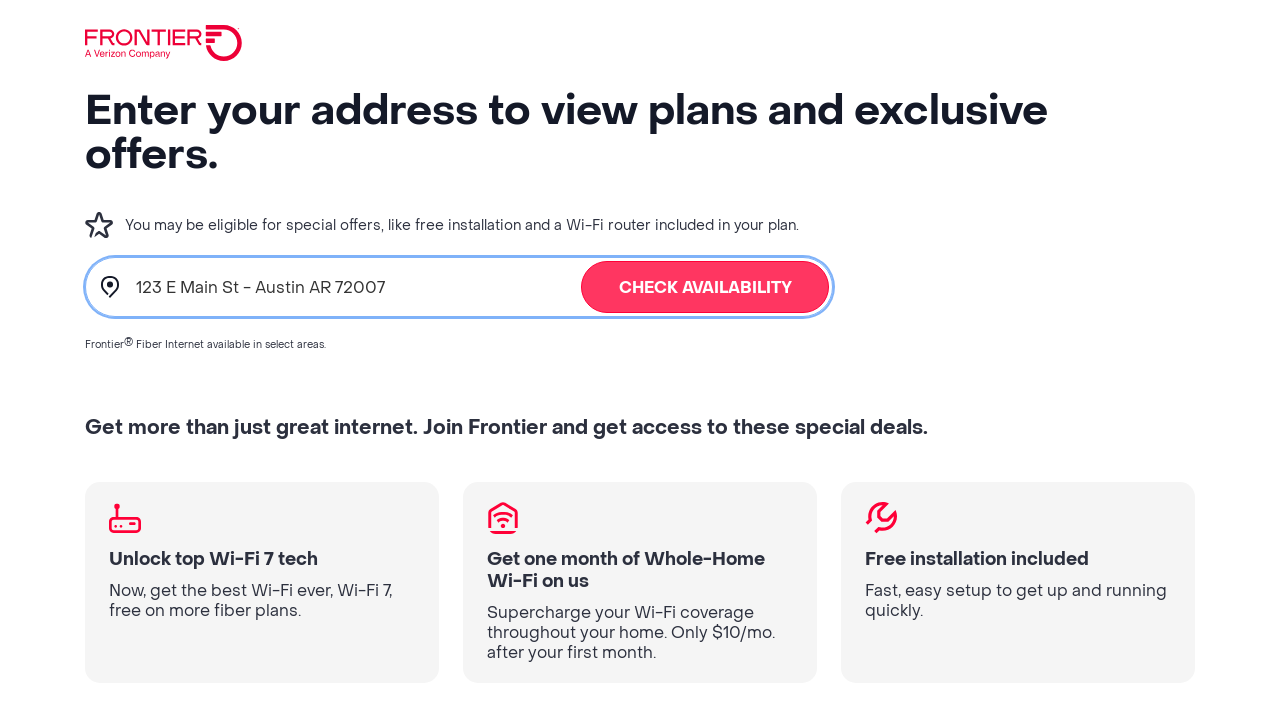

Waited 500ms after first Enter
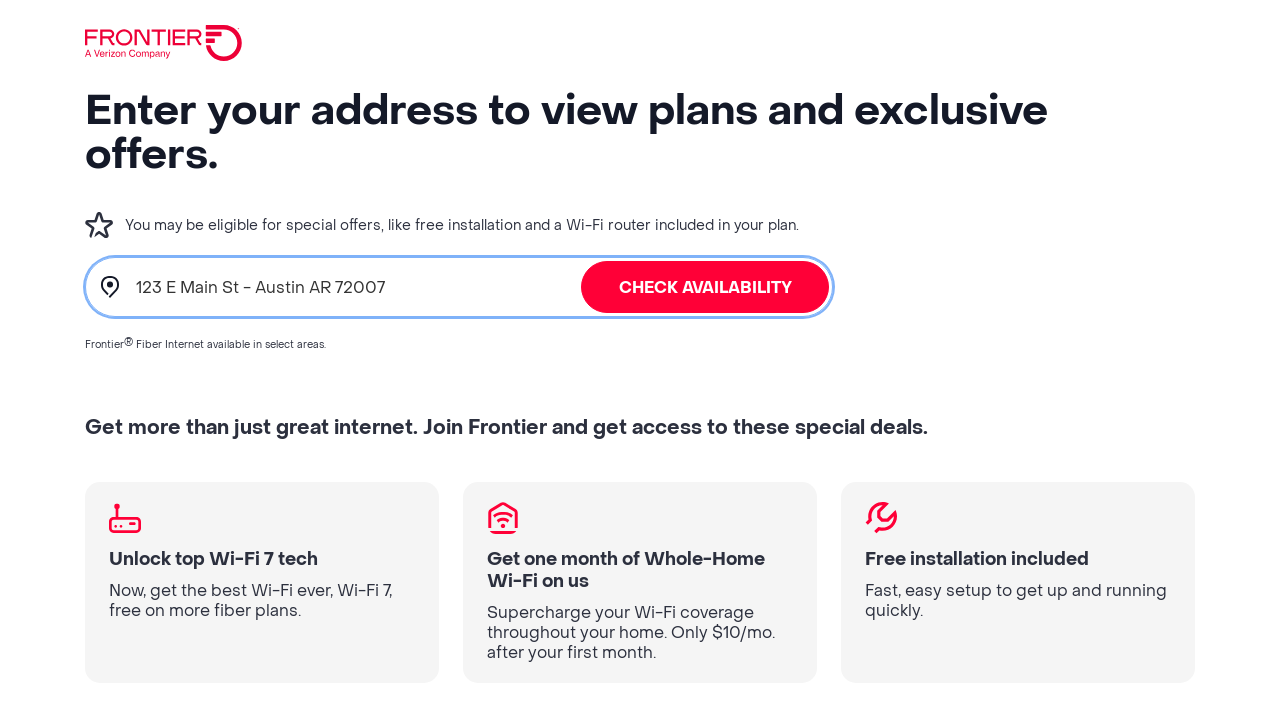

Pressed Enter again to confirm
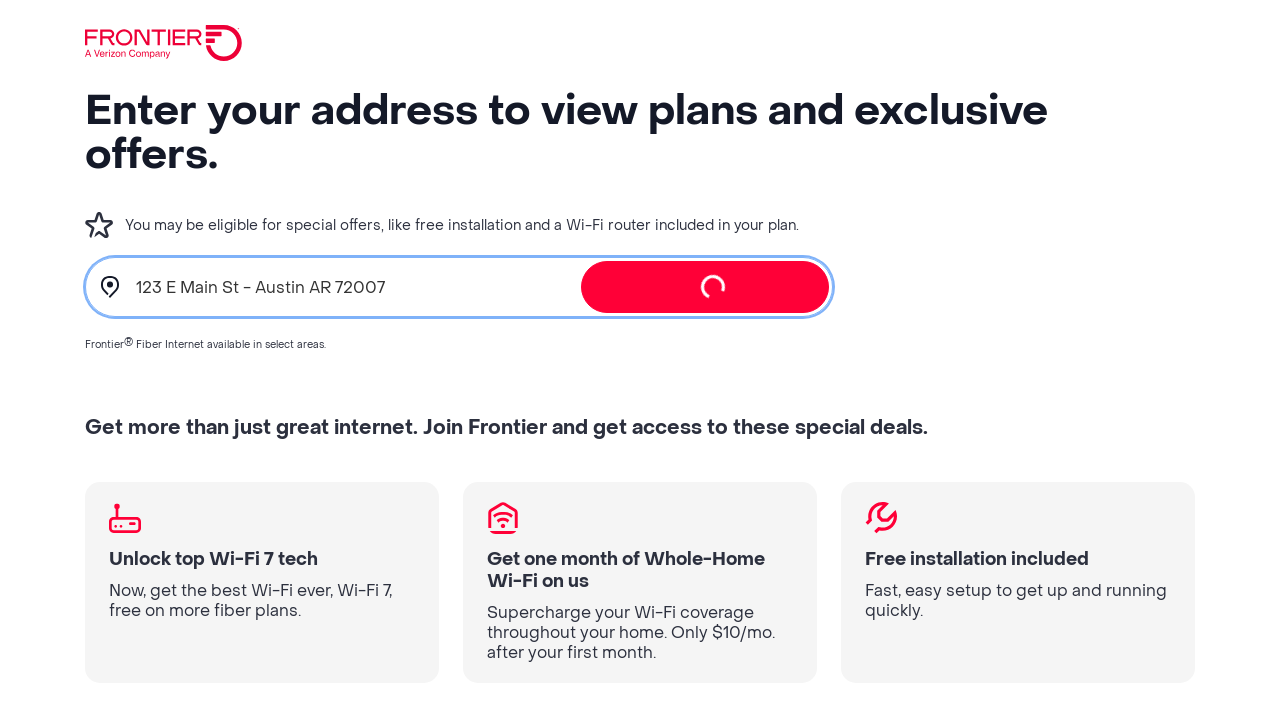

Are you moving modal did not appear
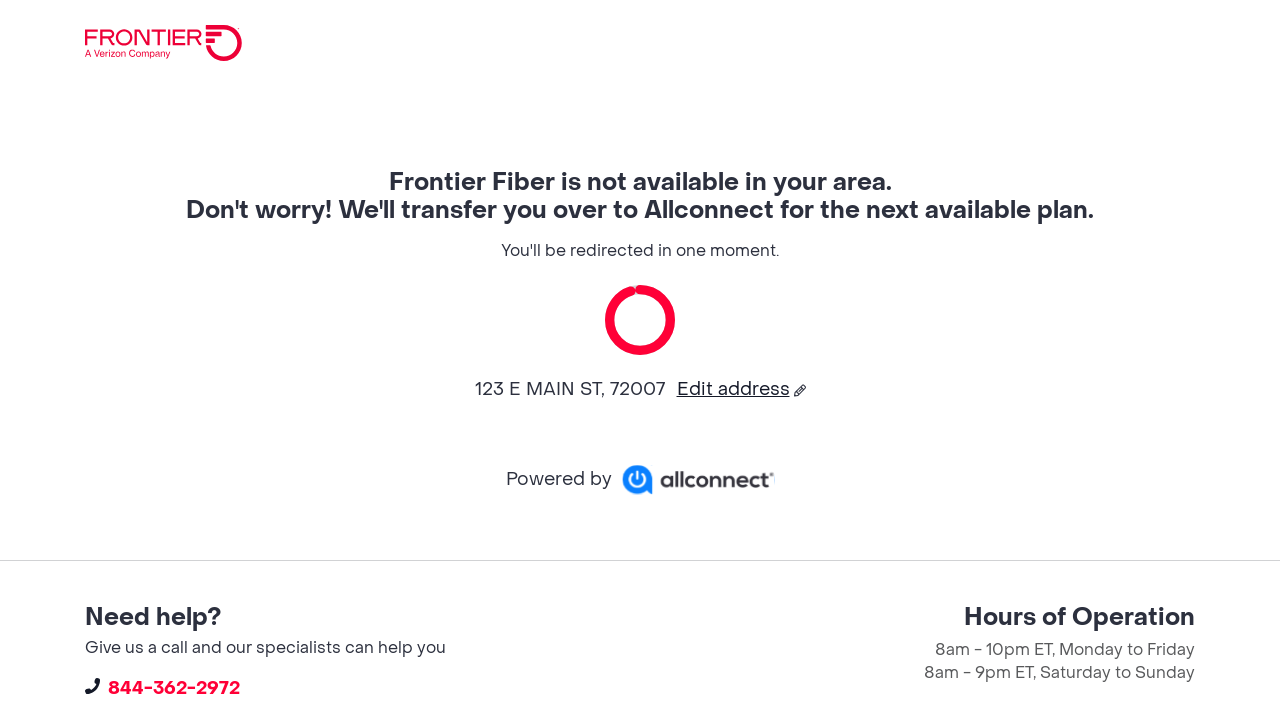

Plan packages page failed to load or navigate
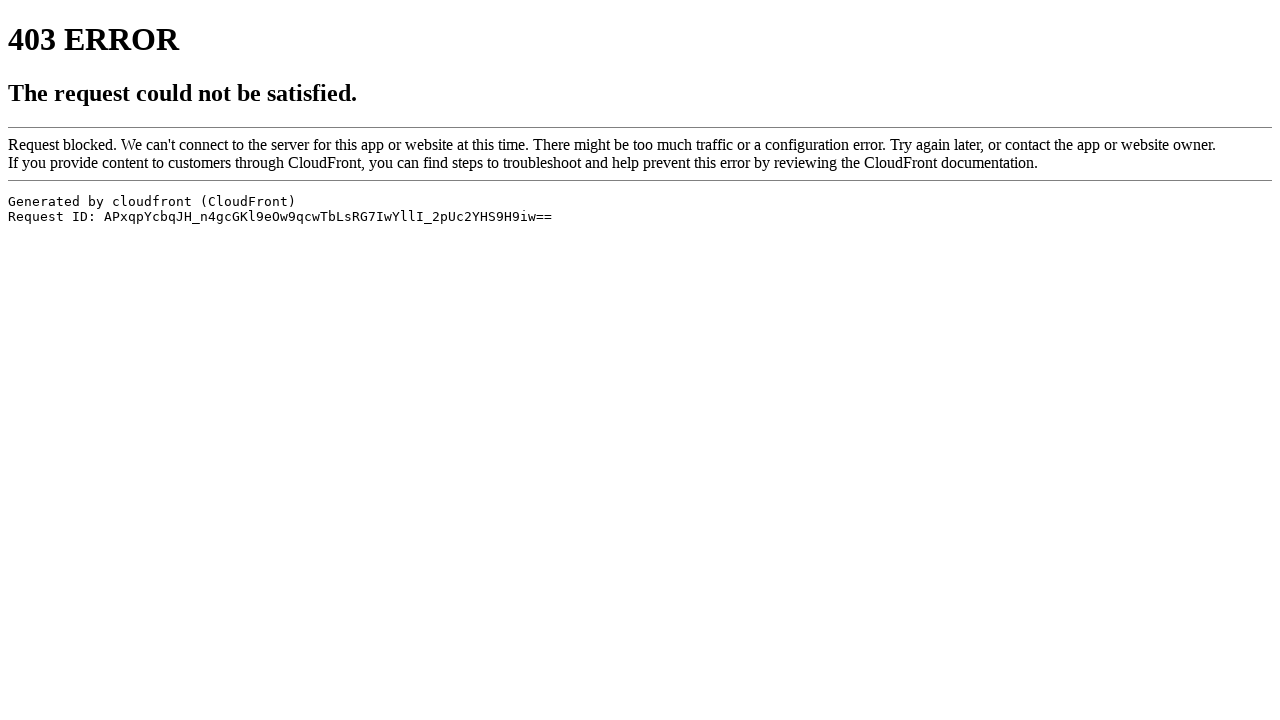

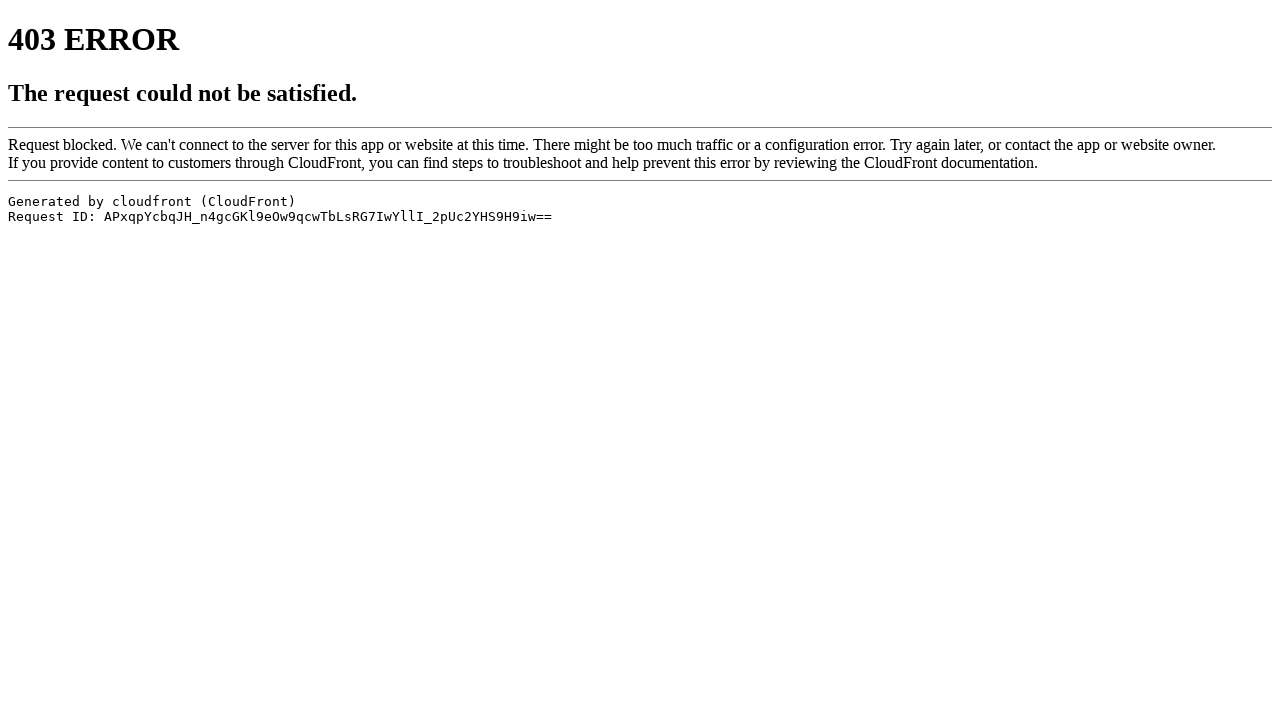